Tests the fund filtering tool on howbuy.com by applying multiple performance ranking filters (3-month, 6-month, 1-year, 2-year, 3-year) and changing the display to show 100 items per page, then clicking on a fund link in the results table.

Starting URL: https://www.howbuy.com/fundtool/filter.htm

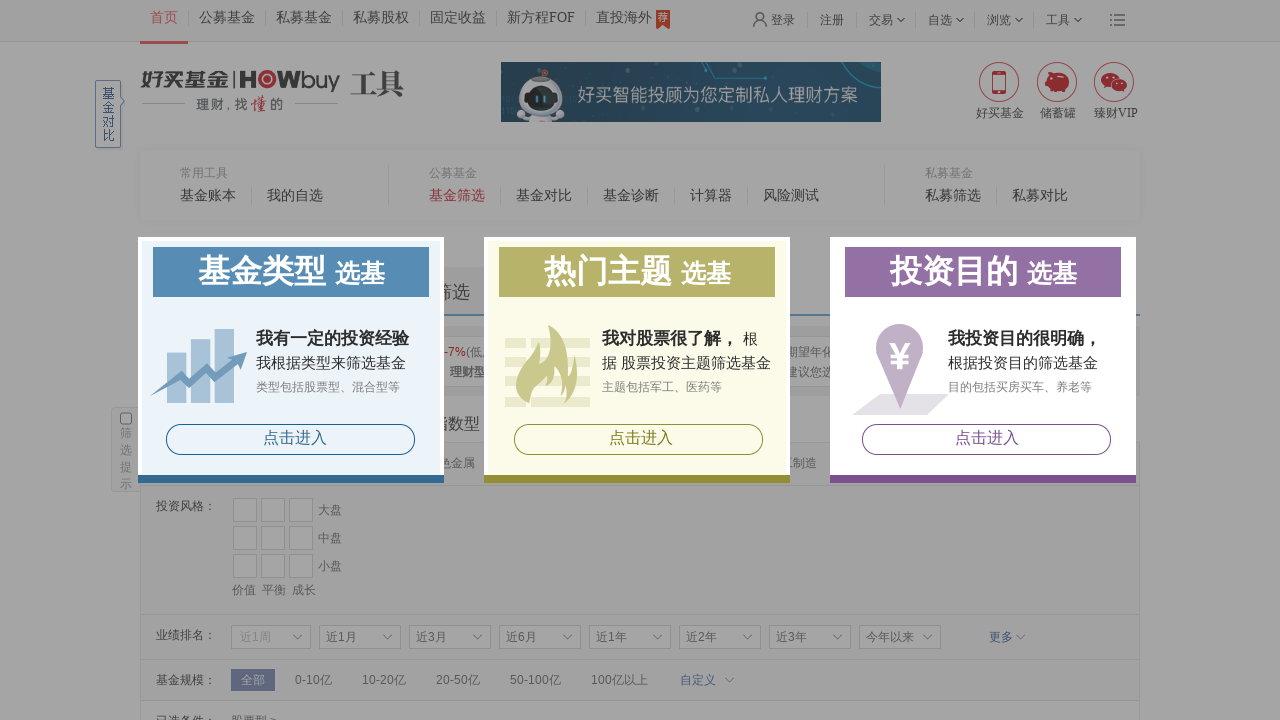

Clicked to access filter section at (295, 438) on xpath=/html/body/div[3]/div/div[1]/div[3]/a
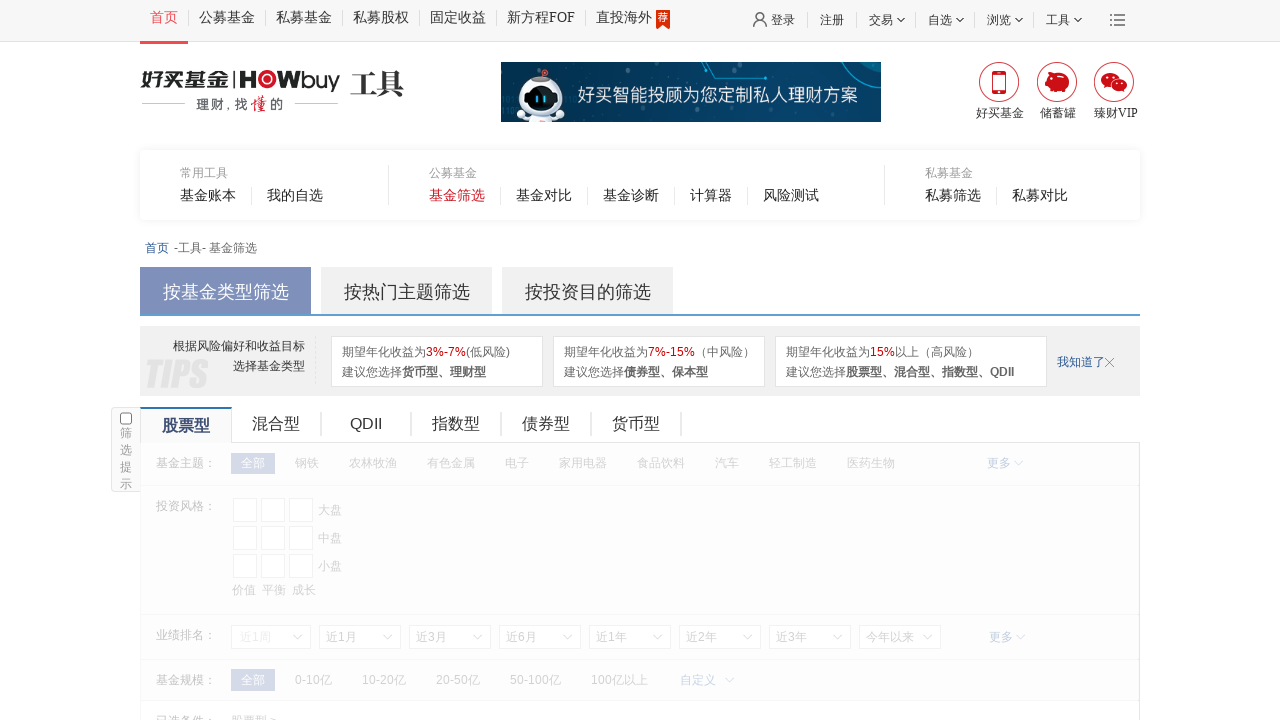

Located 3-month filter element
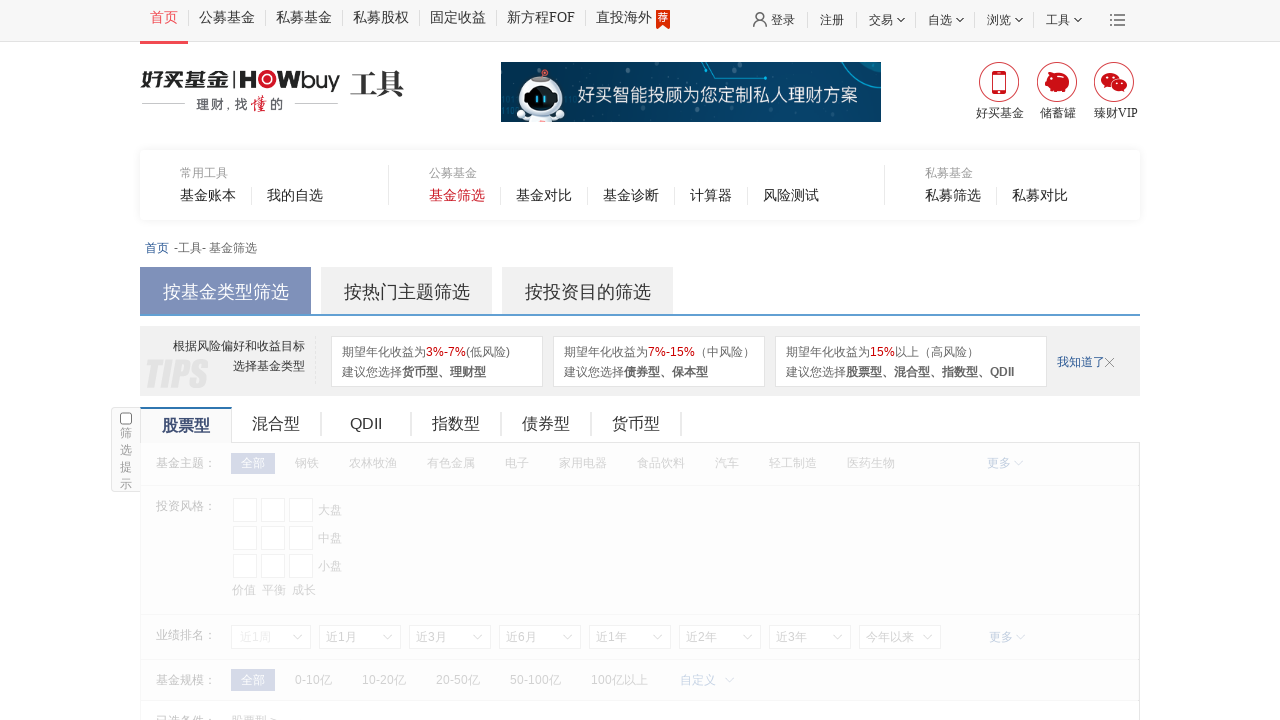

Hovered over 3-month filter element at (450, 637) on xpath=//*[@id="nTab1_0_1_0"]/div[3]/div[3]/div[1]/ul/li[3]
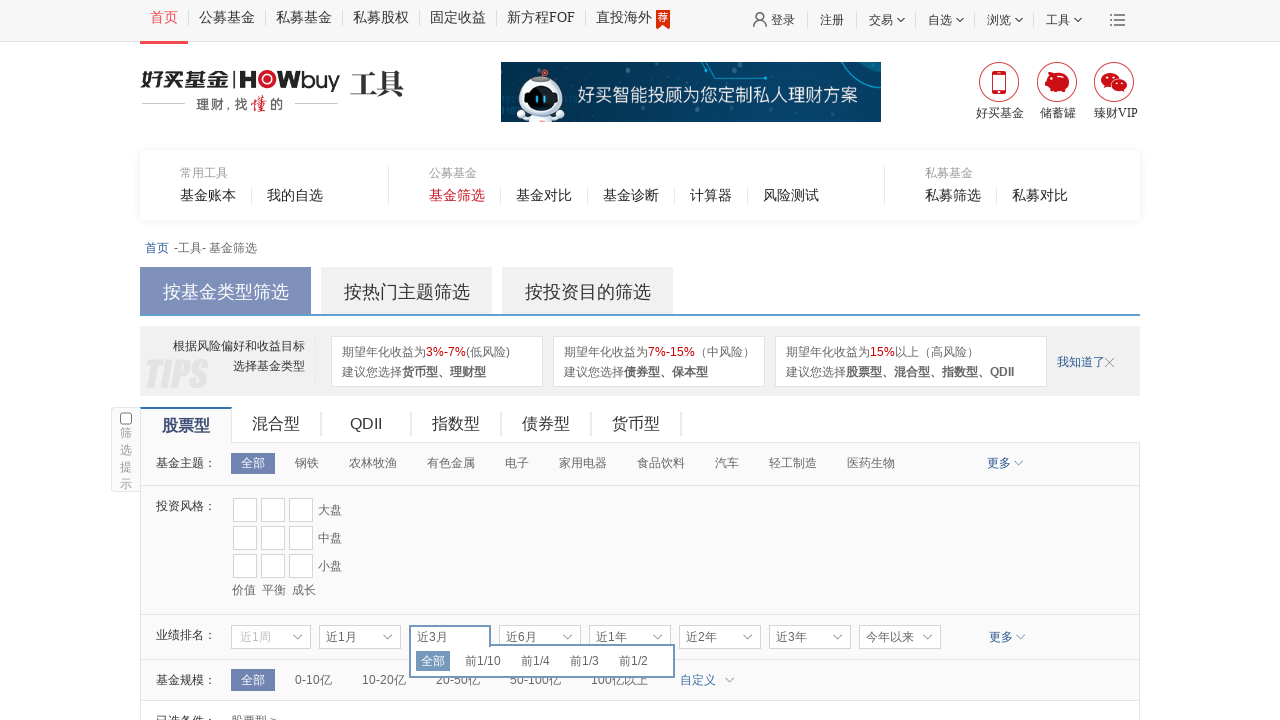

Clicked 3-month top 1/3 performance ranking filter at (584, 661) on xpath=//*[@id="nTab1_0_1_0"]/div[3]/div[3]/div[1]/ul/li[3] >> xpath=.//li[@desc=
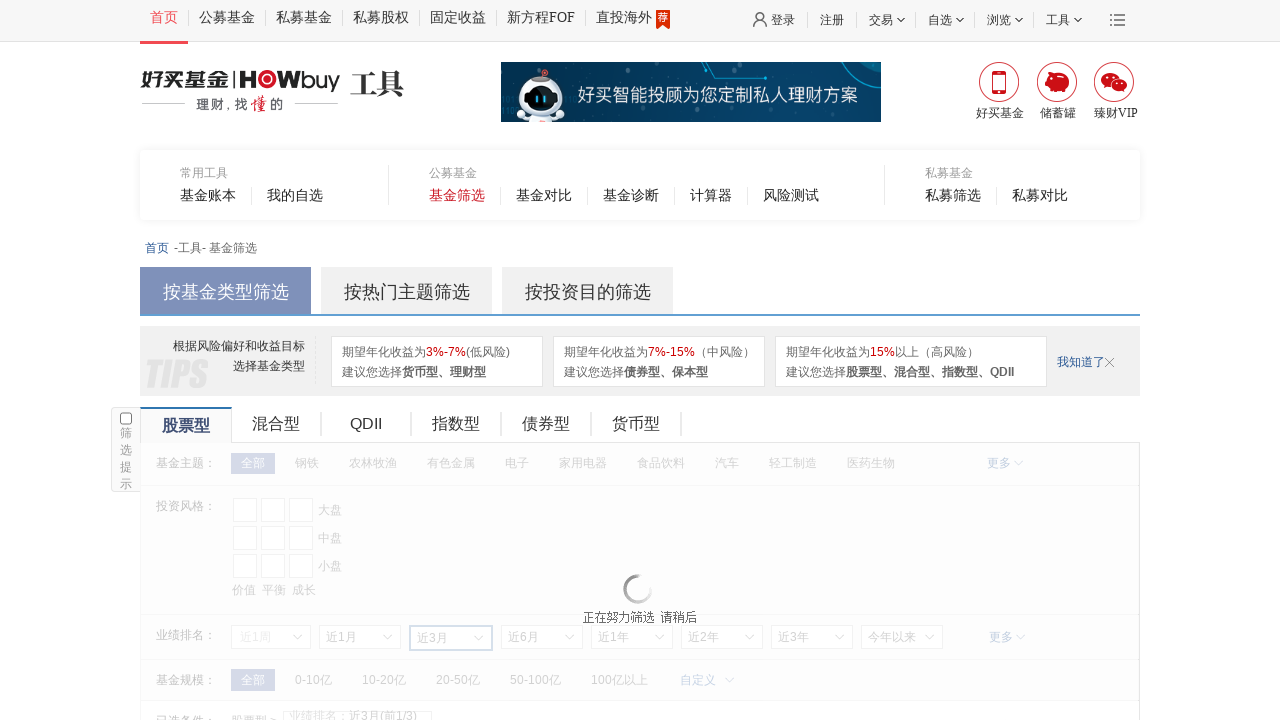

Located 6-month filter element
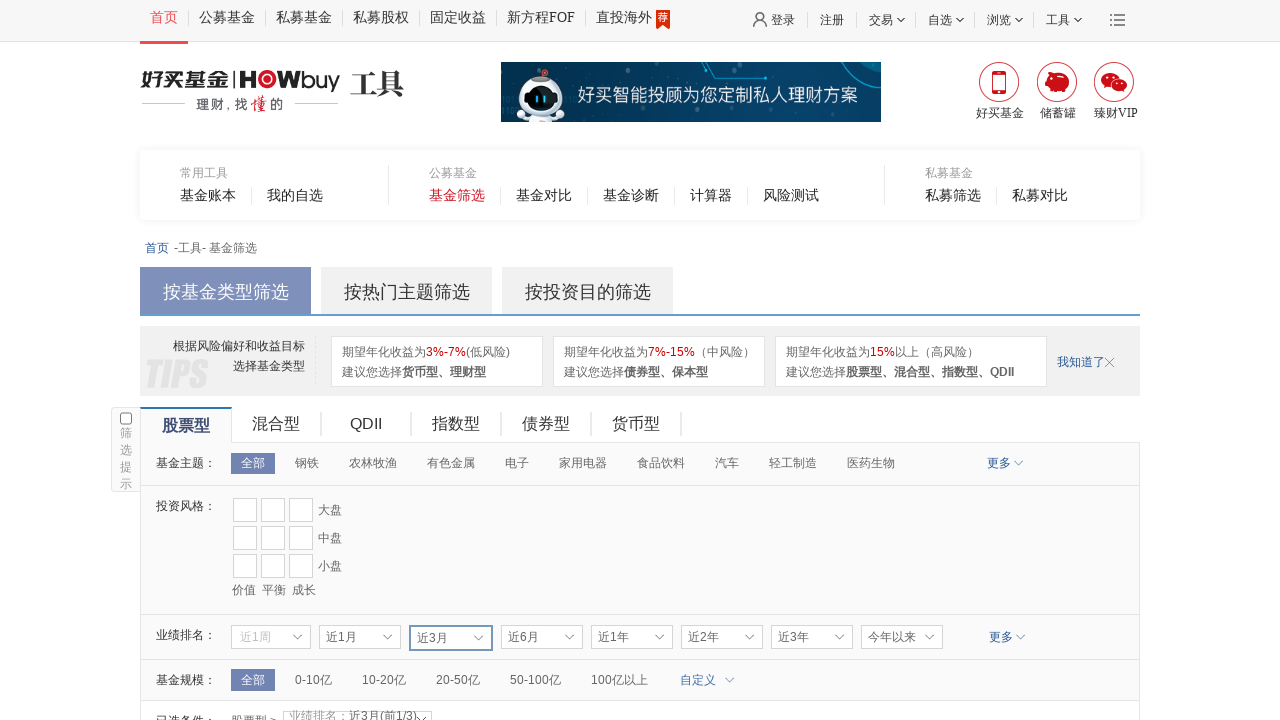

Hovered over 6-month filter element at (542, 637) on xpath=//*[@id="nTab1_0_1_0"]/div[3]/div[3]/div[1]/ul/li[4]
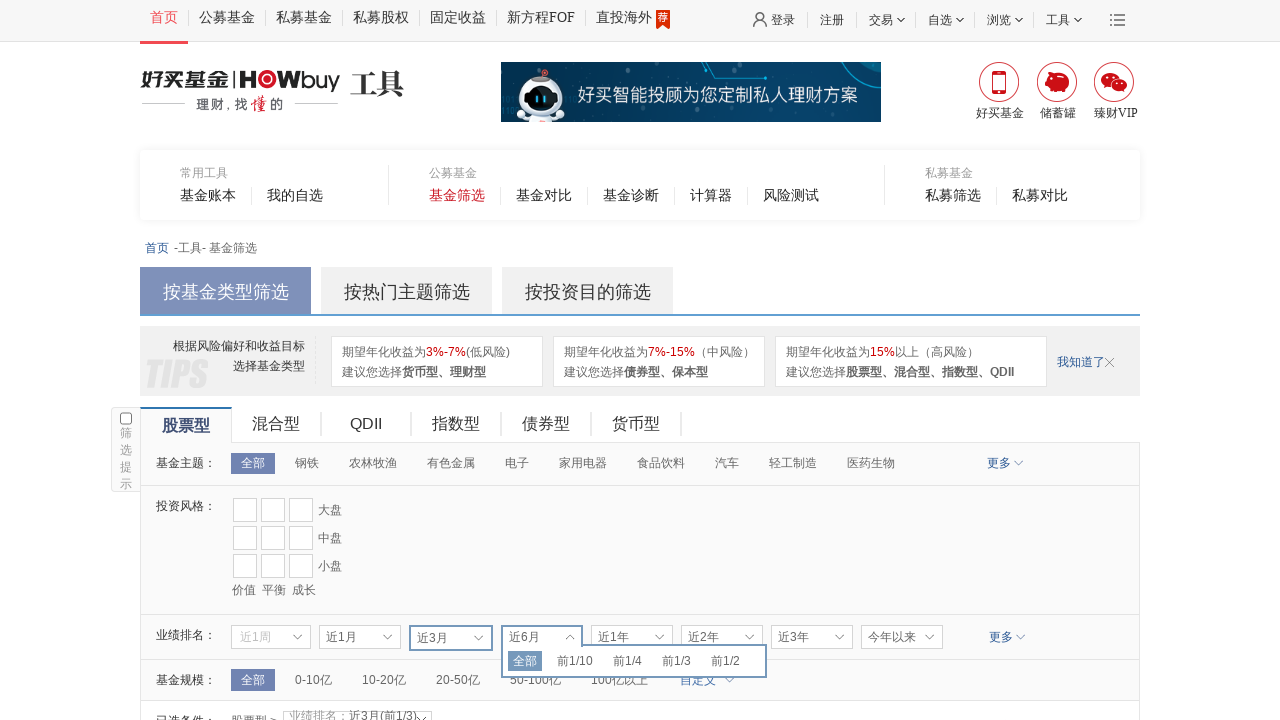

Clicked 6-month top 1/3 performance ranking filter at (676, 661) on xpath=//*[@id="nTab1_0_1_0"]/div[3]/div[3]/div[1]/ul/li[4] >> xpath=.//li[@desc=
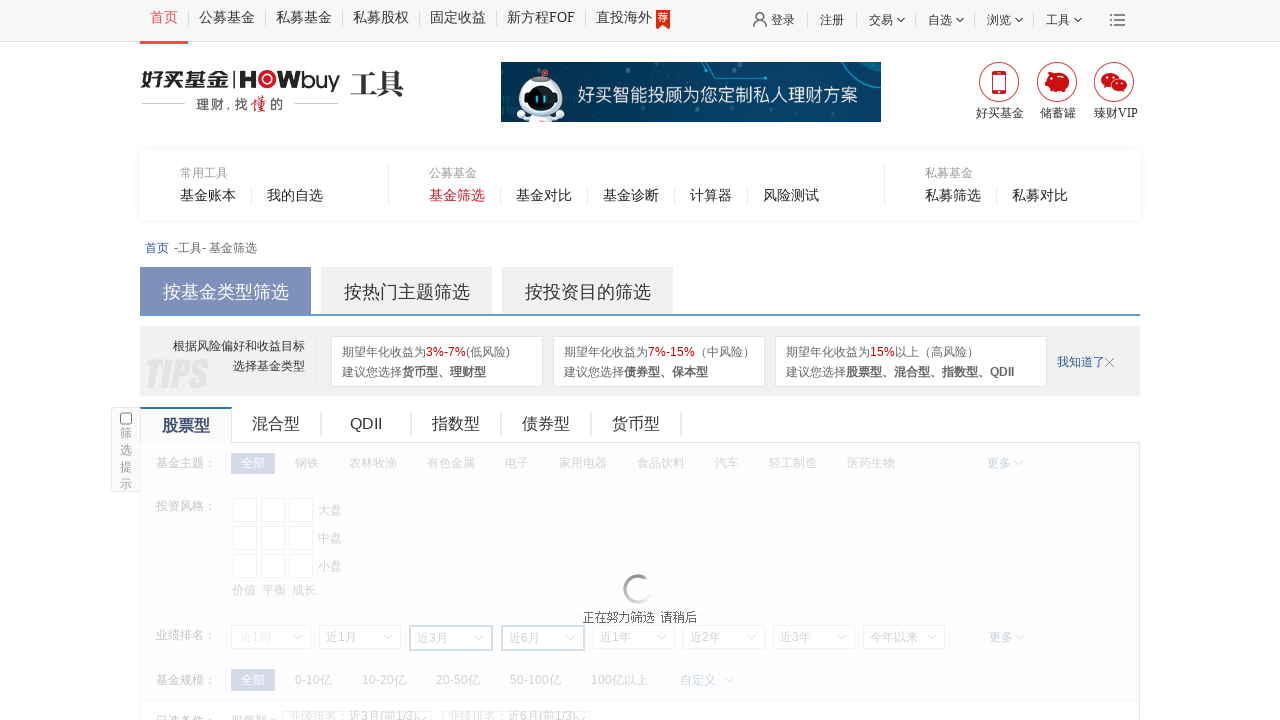

Located 1-year filter element
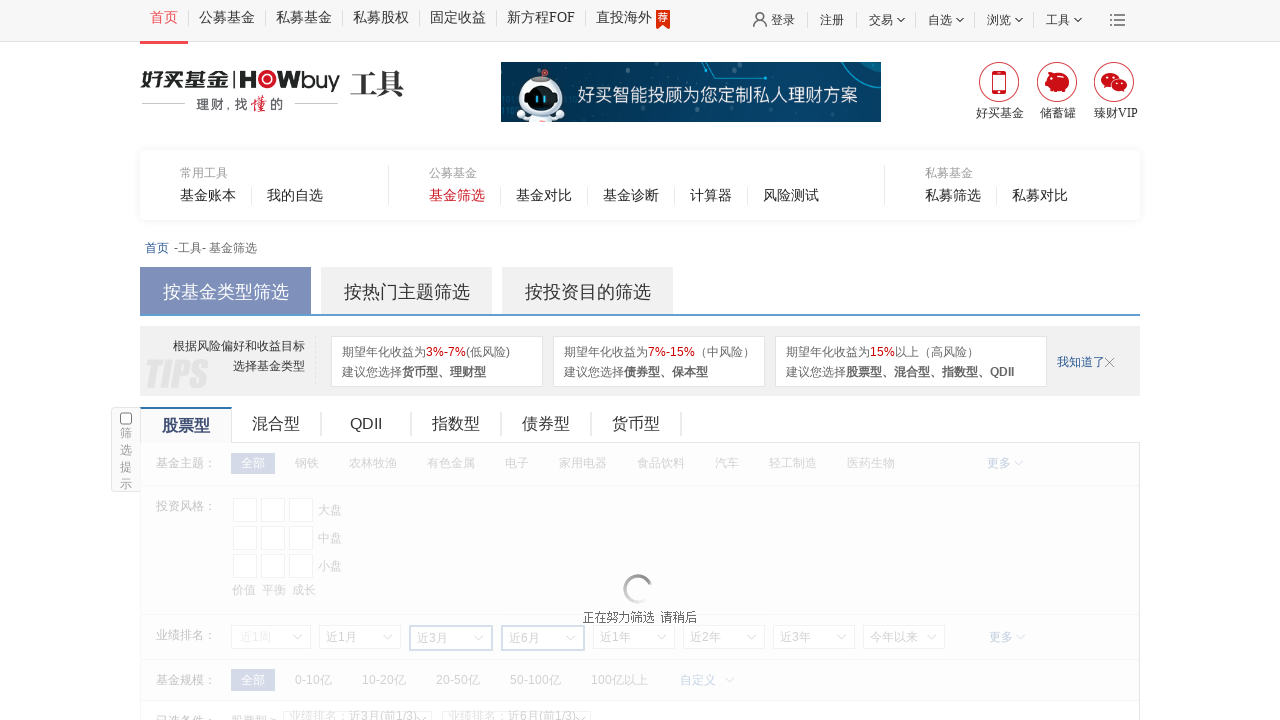

Hovered over 1-year filter element at (634, 637) on xpath=//*[@id="nTab1_0_1_0"]/div[3]/div[3]/div[1]/ul/li[5]
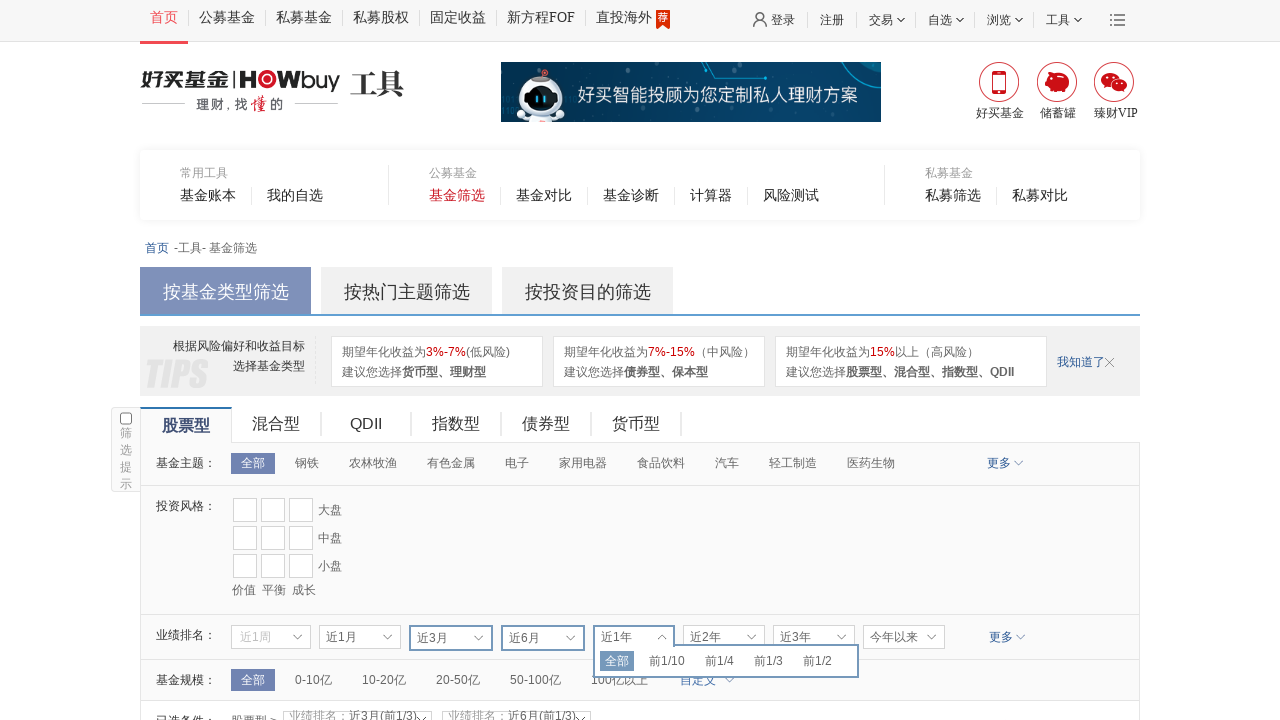

Clicked 1-year top 1/4 performance ranking filter at (720, 661) on xpath=//*[@id="nTab1_0_1_0"]/div[3]/div[3]/div[1]/ul/li[5] >> xpath=.//li[@desc=
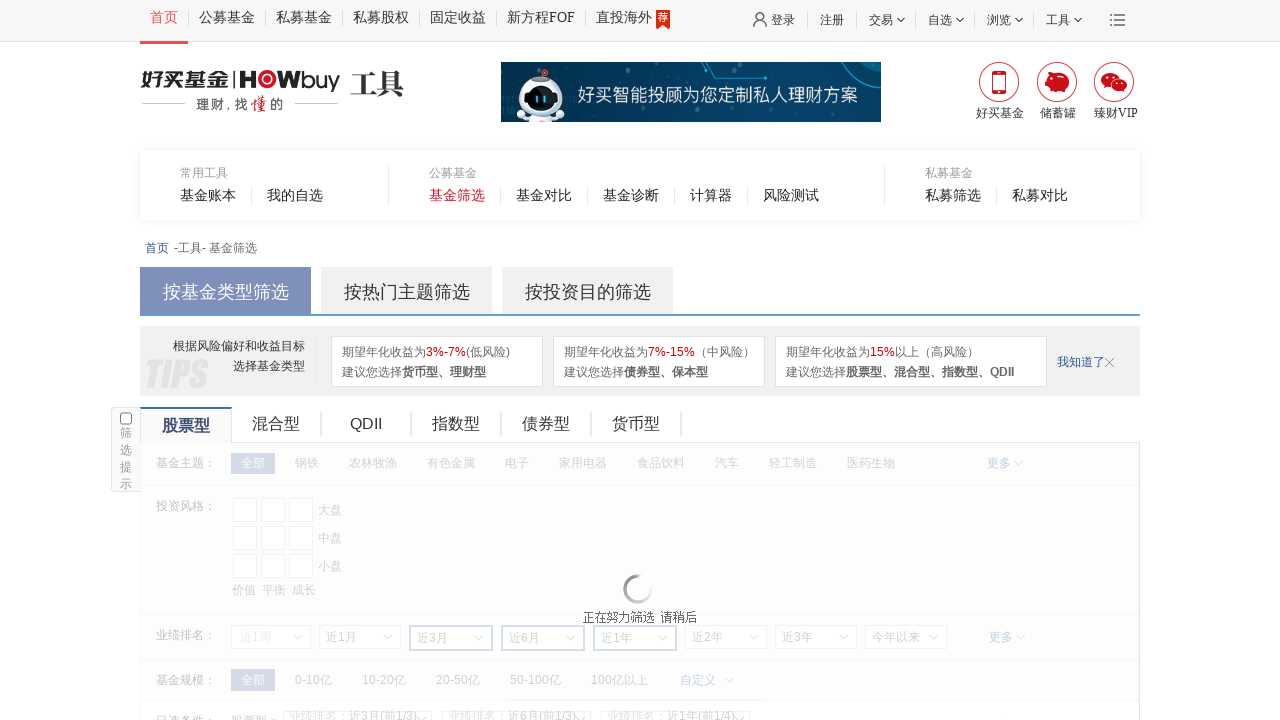

Located 2-year filter element
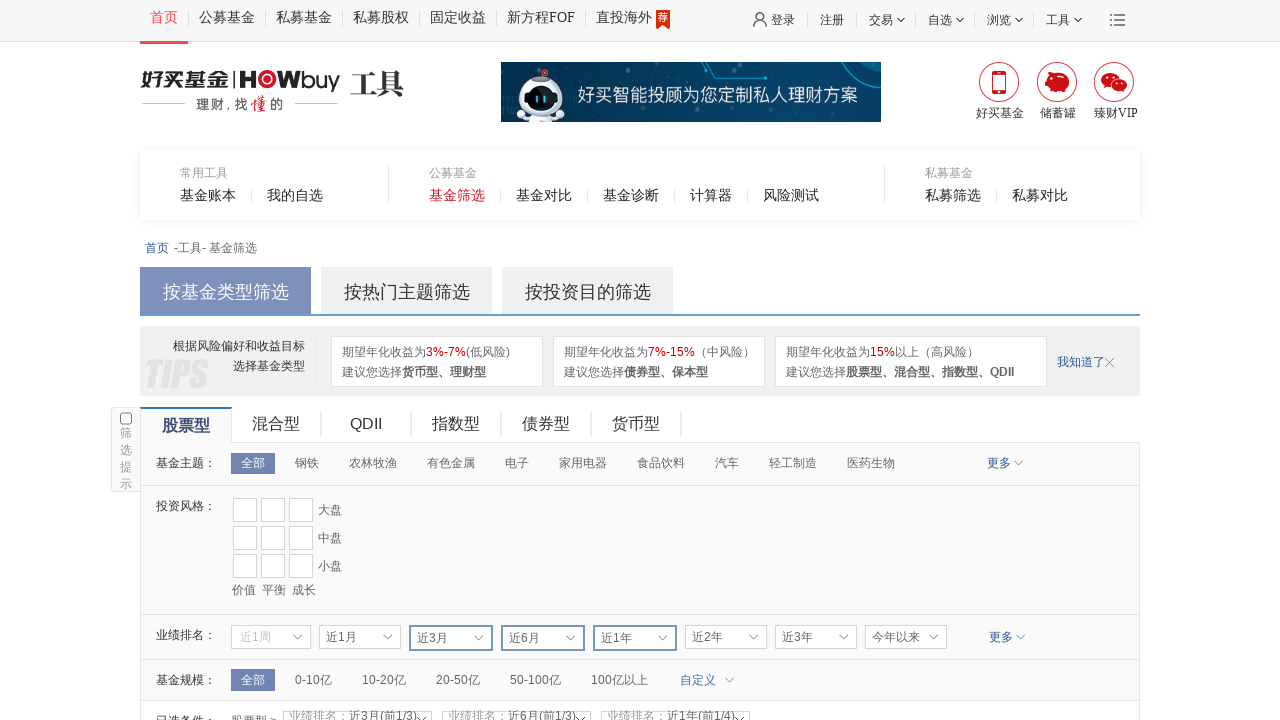

Hovered over 2-year filter element at (726, 637) on xpath=//*[@id="nTab1_0_1_0"]/div[3]/div[3]/div[1]/ul/li[6]
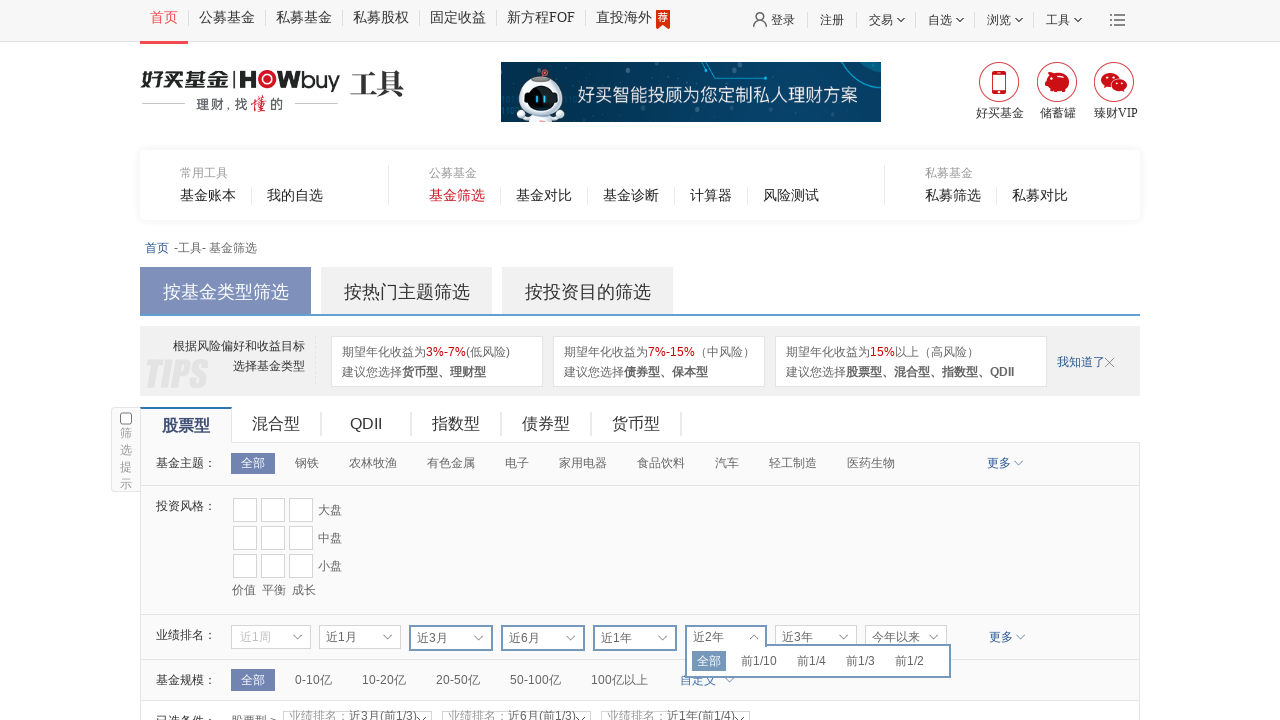

Clicked 2-year top 1/4 performance ranking filter at (812, 661) on xpath=//*[@id="nTab1_0_1_0"]/div[3]/div[3]/div[1]/ul/li[6] >> xpath=.//li[@desc=
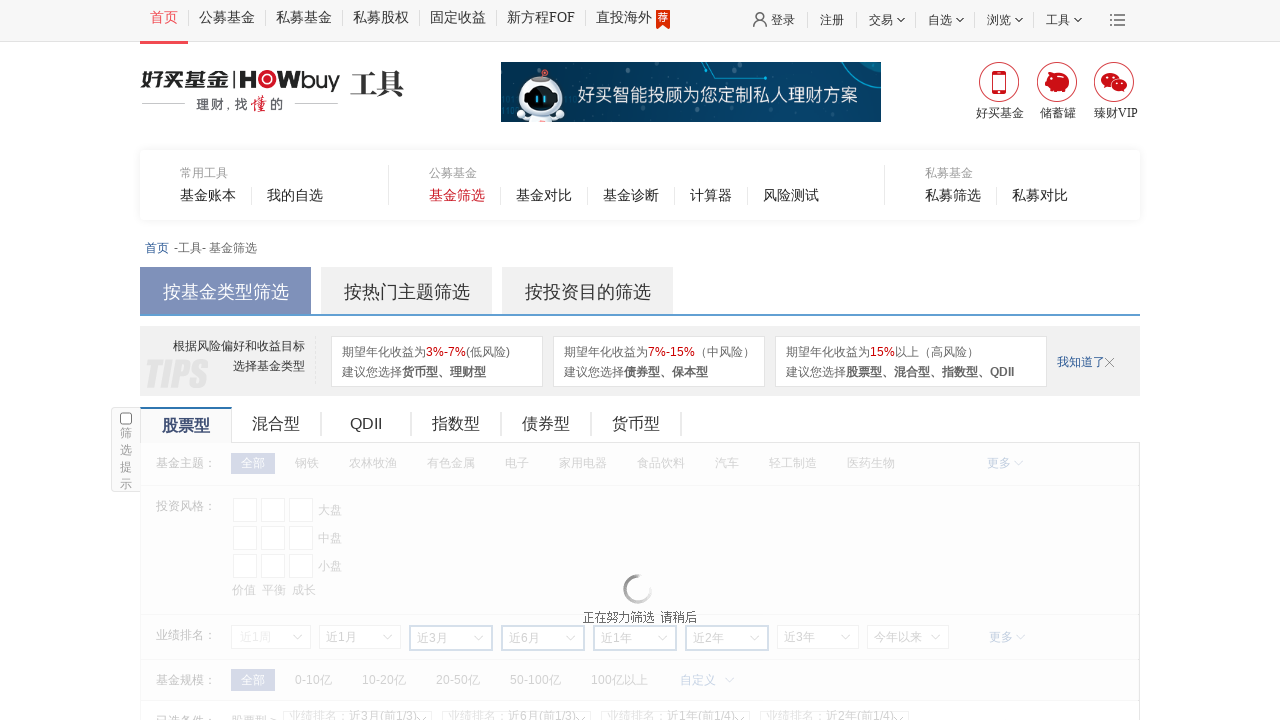

Located 3-year filter element
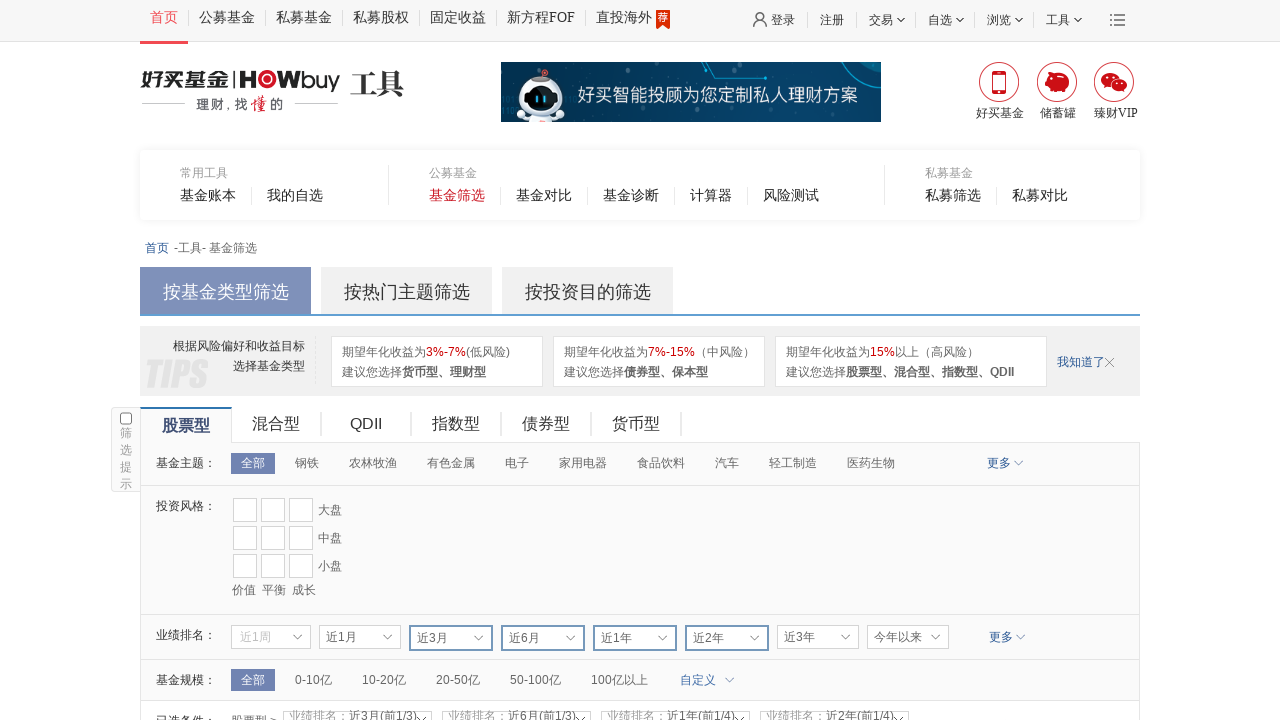

Hovered over 3-year filter element at (818, 637) on xpath=//*[@id="nTab1_0_1_0"]/div[3]/div[3]/div[1]/ul/li[7]
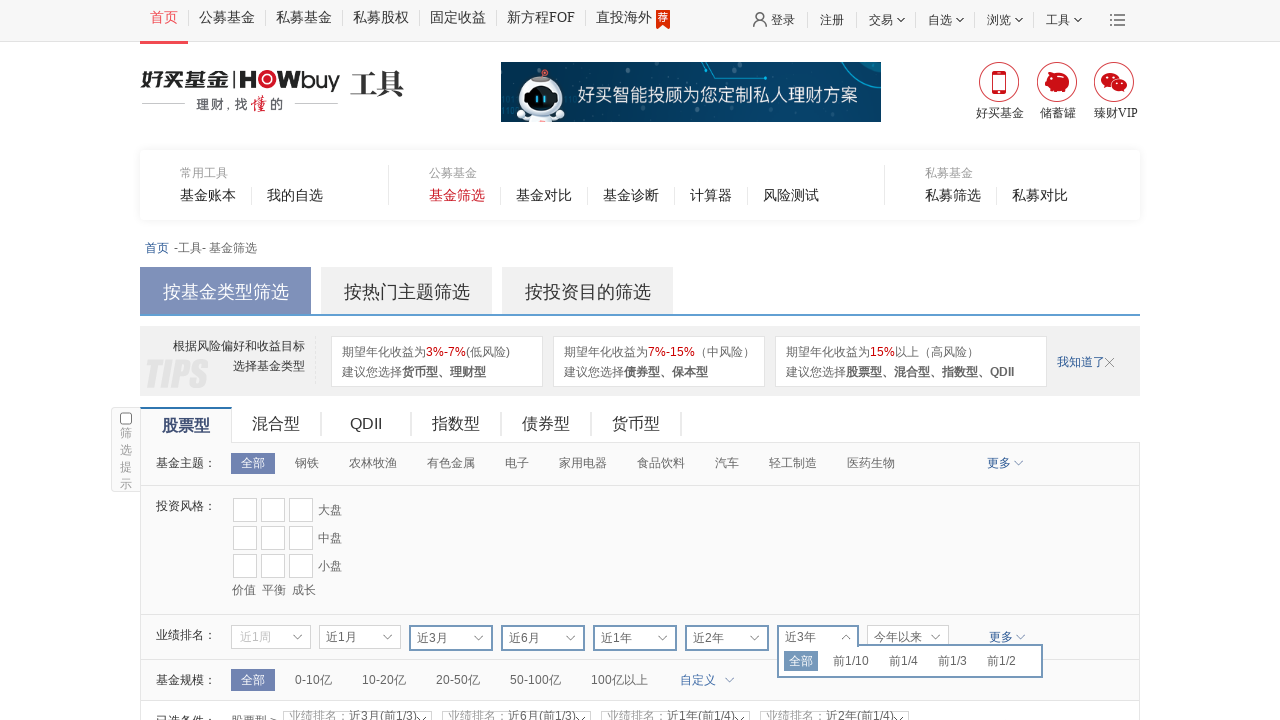

Clicked 3-year top 1/4 performance ranking filter at (904, 661) on xpath=//*[@id="nTab1_0_1_0"]/div[3]/div[3]/div[1]/ul/li[7] >> xpath=.//li[@desc=
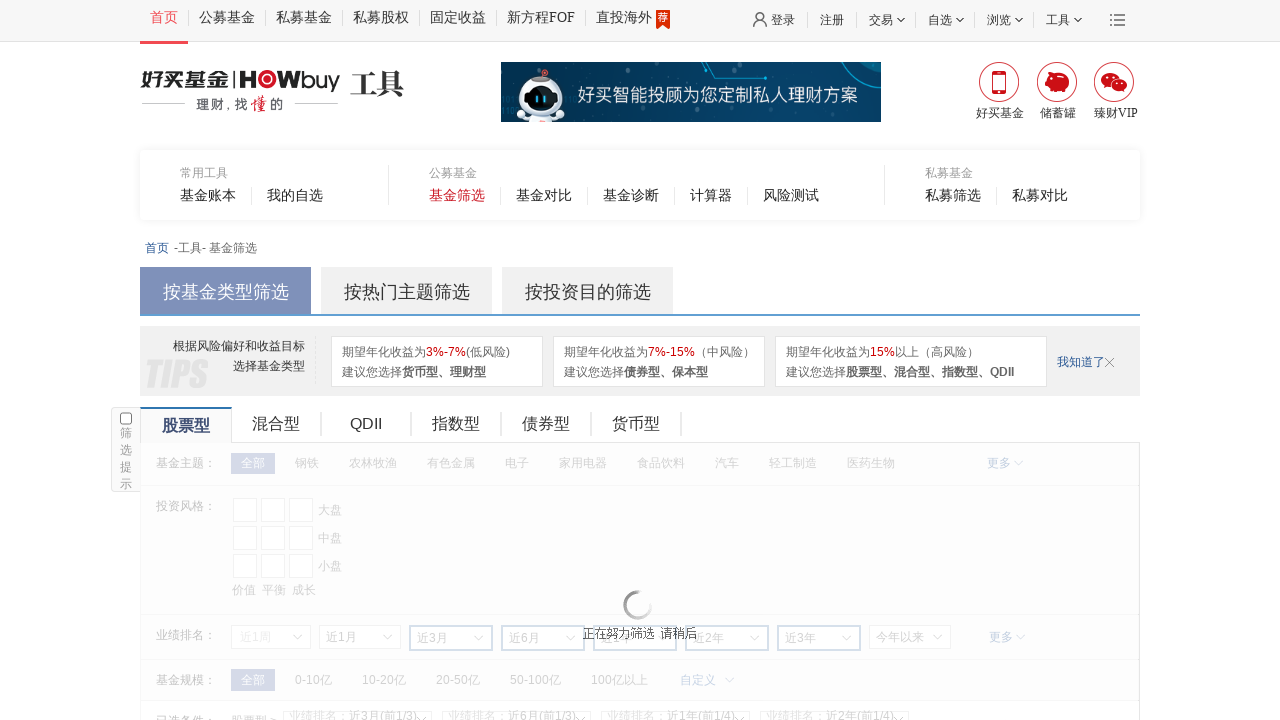

Clicked to display 100 items per page at (742, 712) on xpath=/html/body/div[2]/div[3]/div[2]/div[2]/div[2]/div[2]/div[1]/span[1]/a[3]
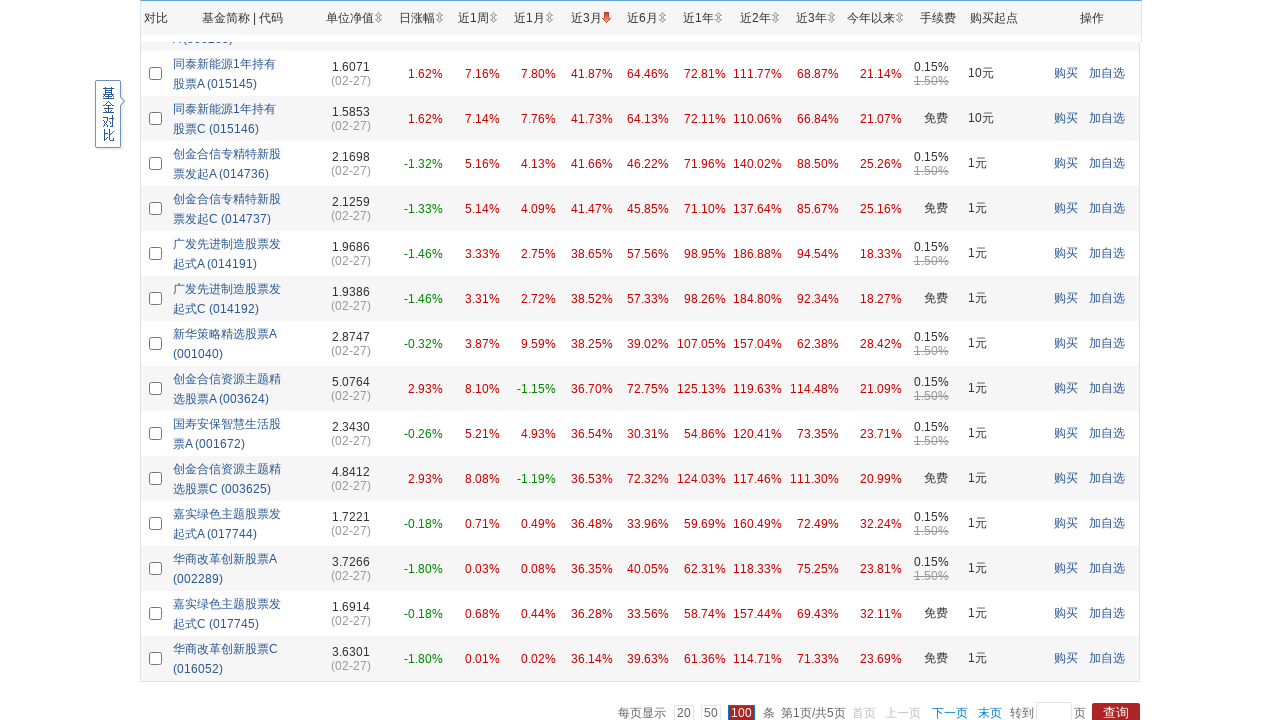

Waited 2 seconds for page to update after changing display count
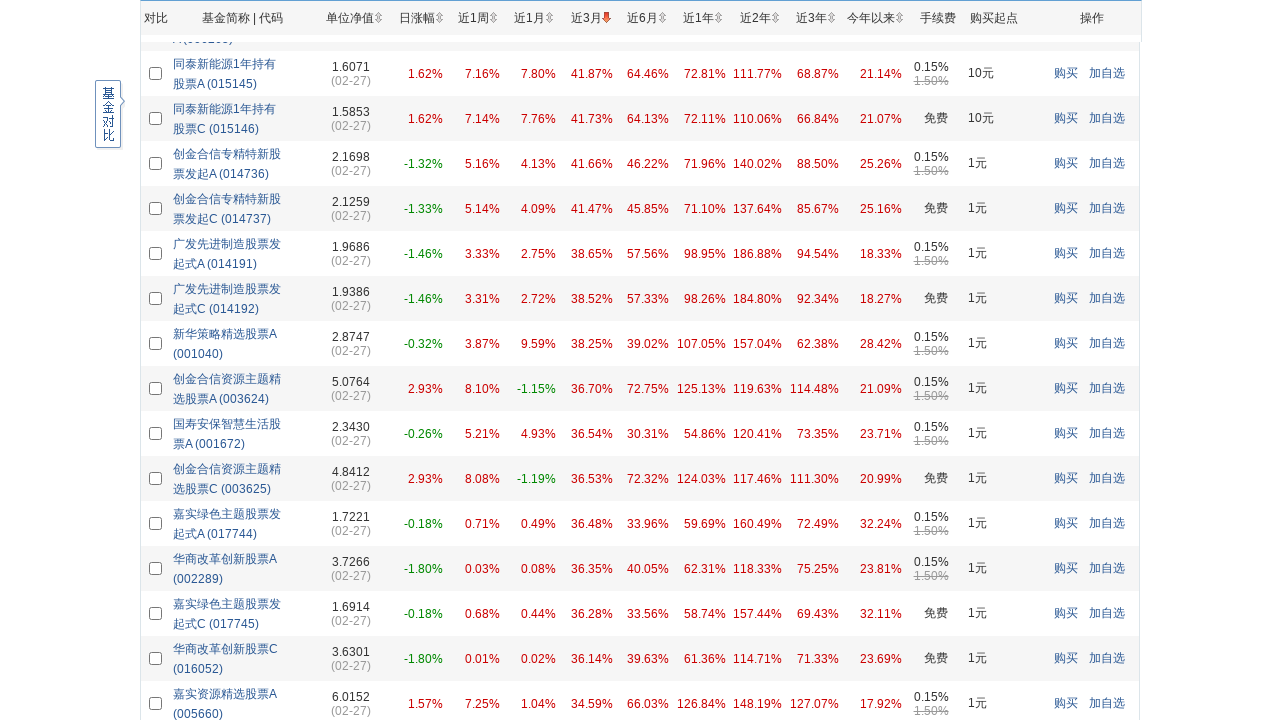

Results table loaded successfully
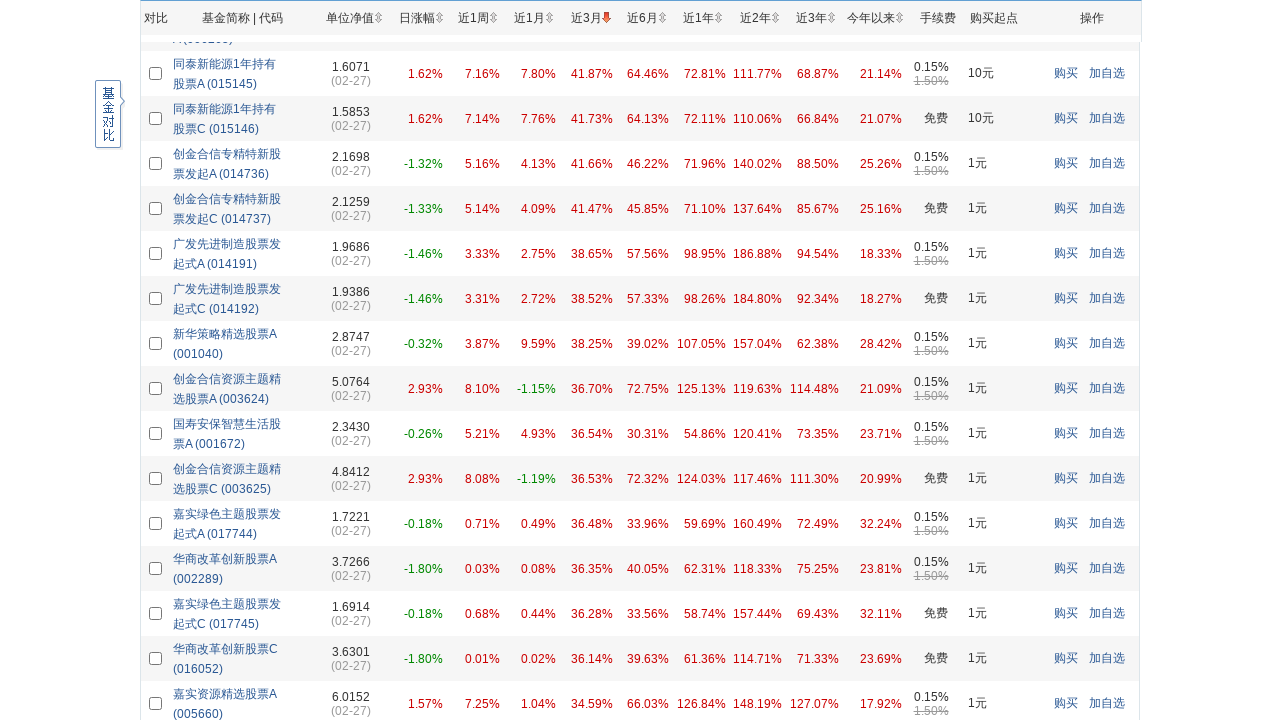

Clicked on a fund link in the results table (row 16) at (229, 480) on xpath=/html/body/div[2]/div[3]/div[2]/div[2]/div[2]/div[1]/table//tr[16]/td[2]//
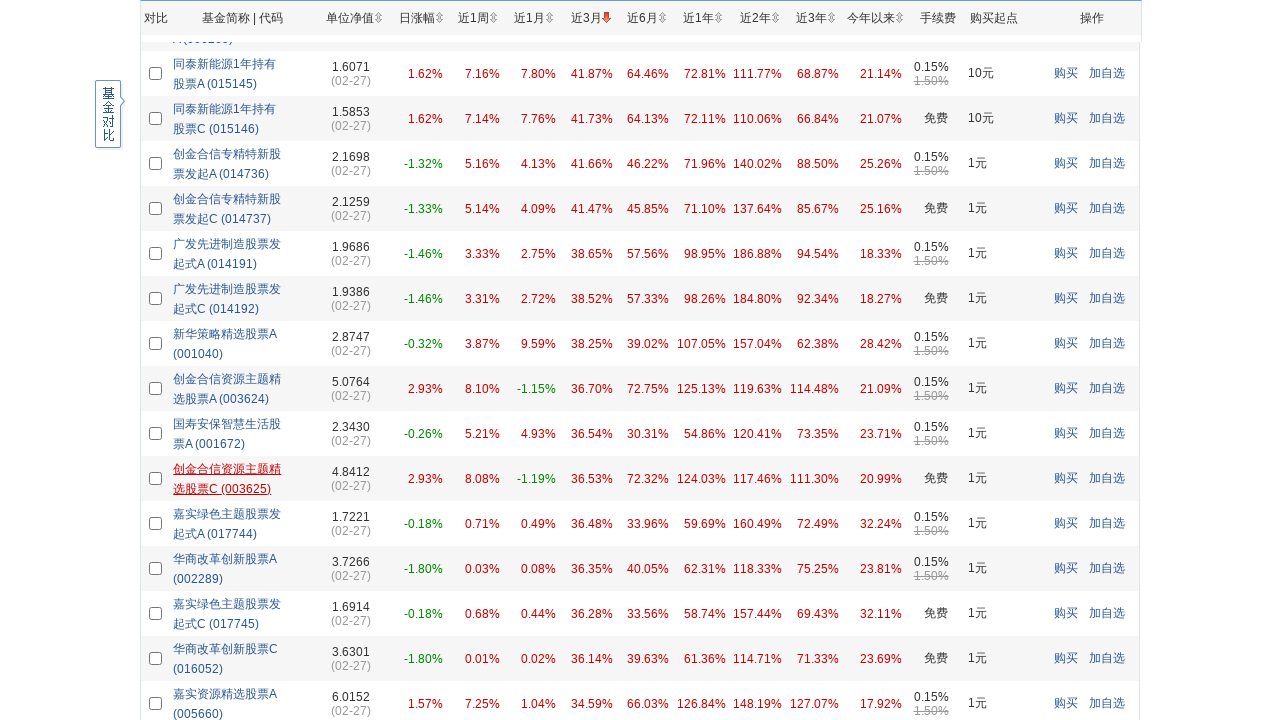

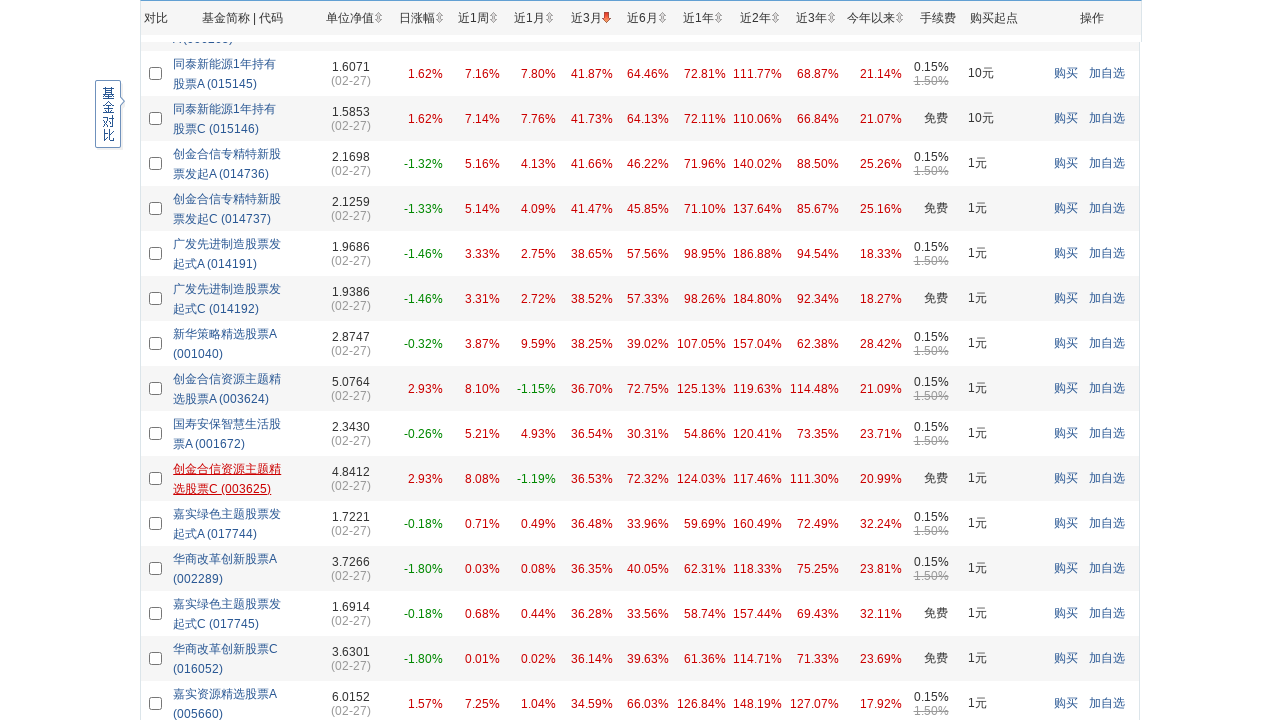